Tests drag and drop functionality by dragging element A to element B's position

Starting URL: https://the-internet.herokuapp.com/drag_and_drop

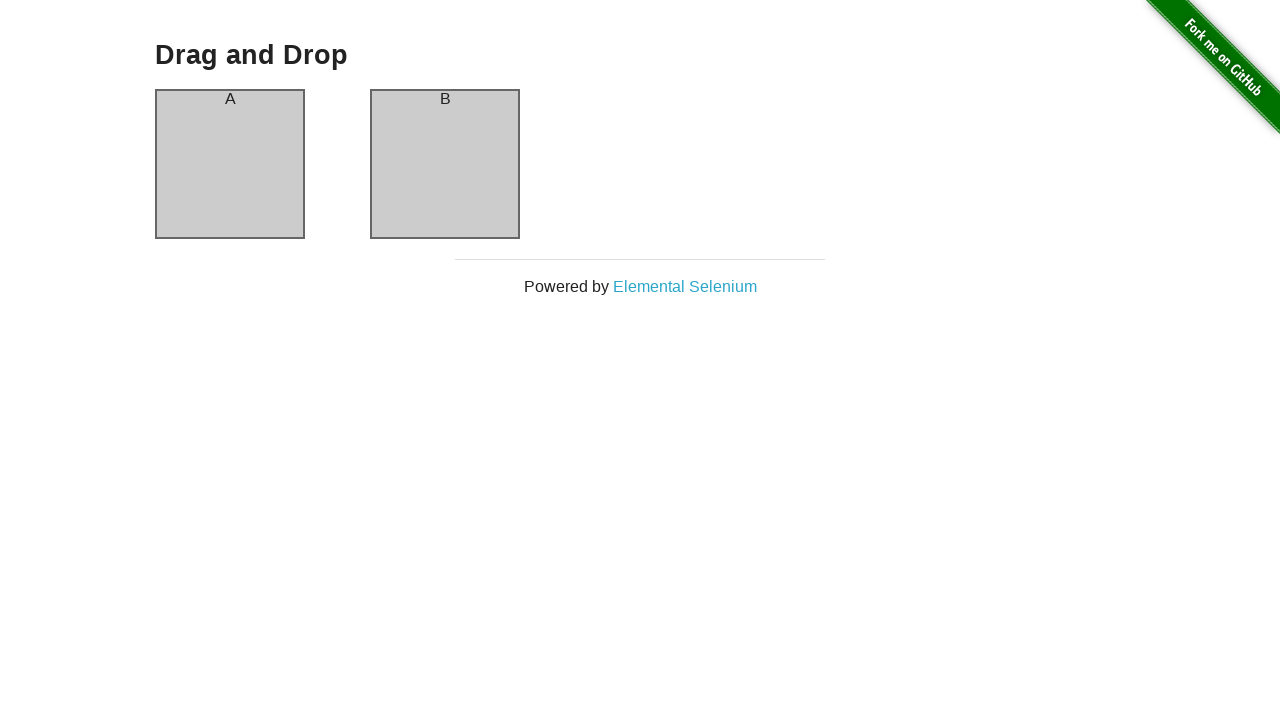

Located source element (column-a)
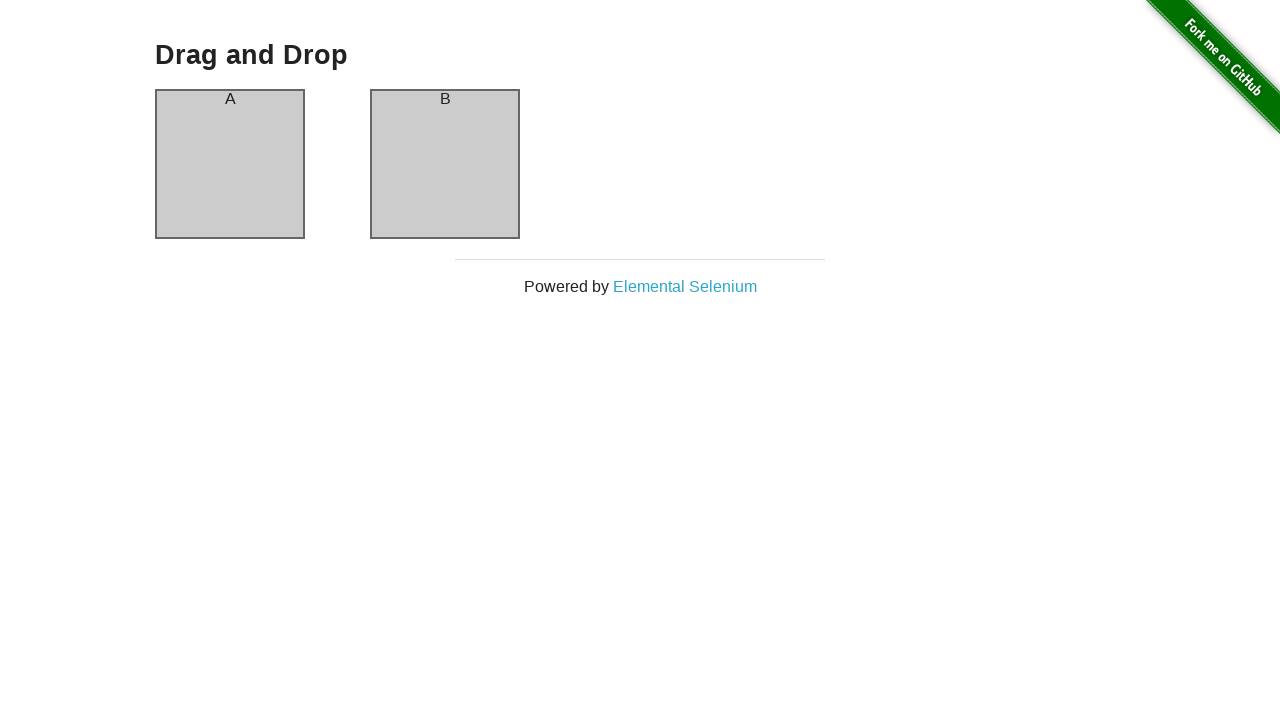

Located destination element (column-b)
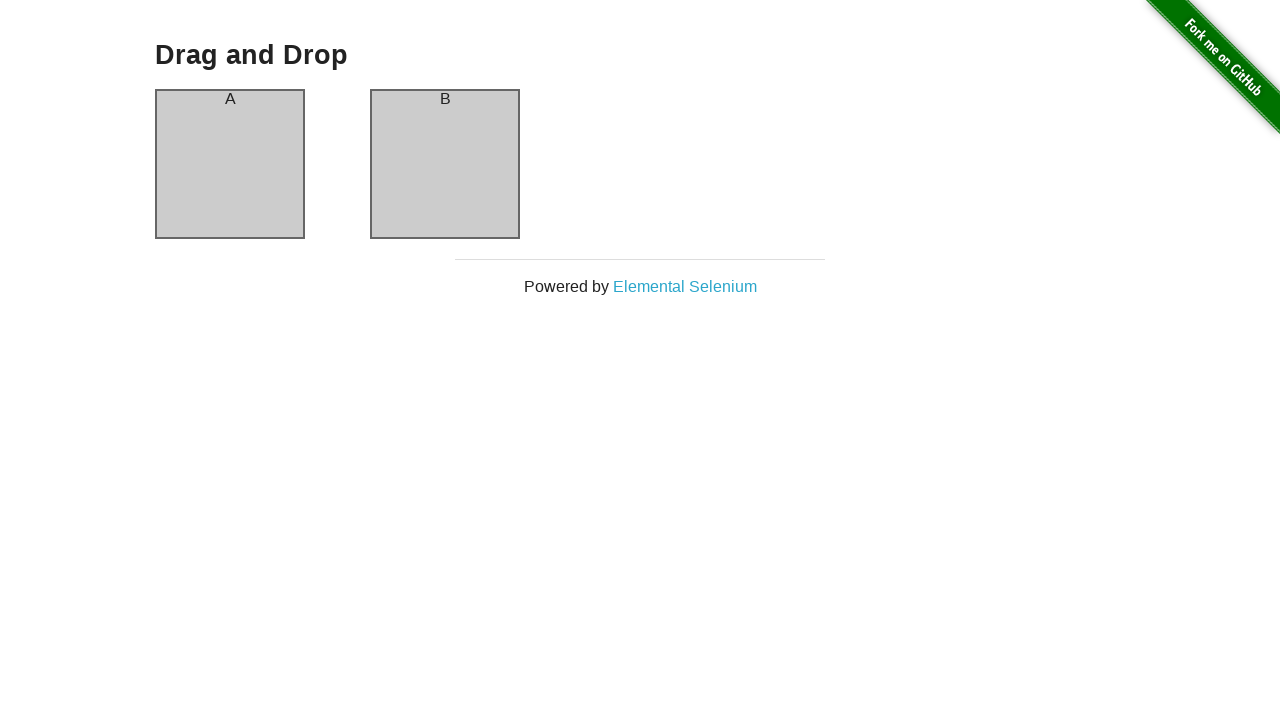

Dragged element A to element B's position at (445, 164)
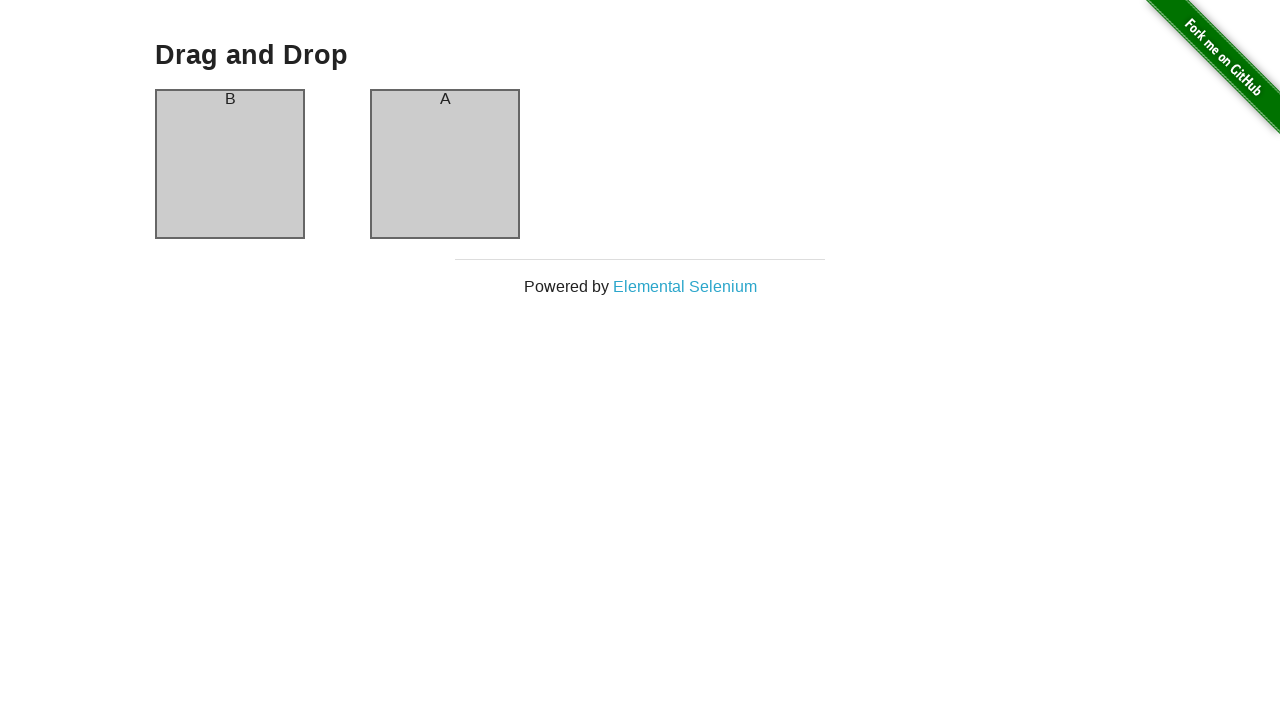

Waited 1000ms for drag and drop action to complete
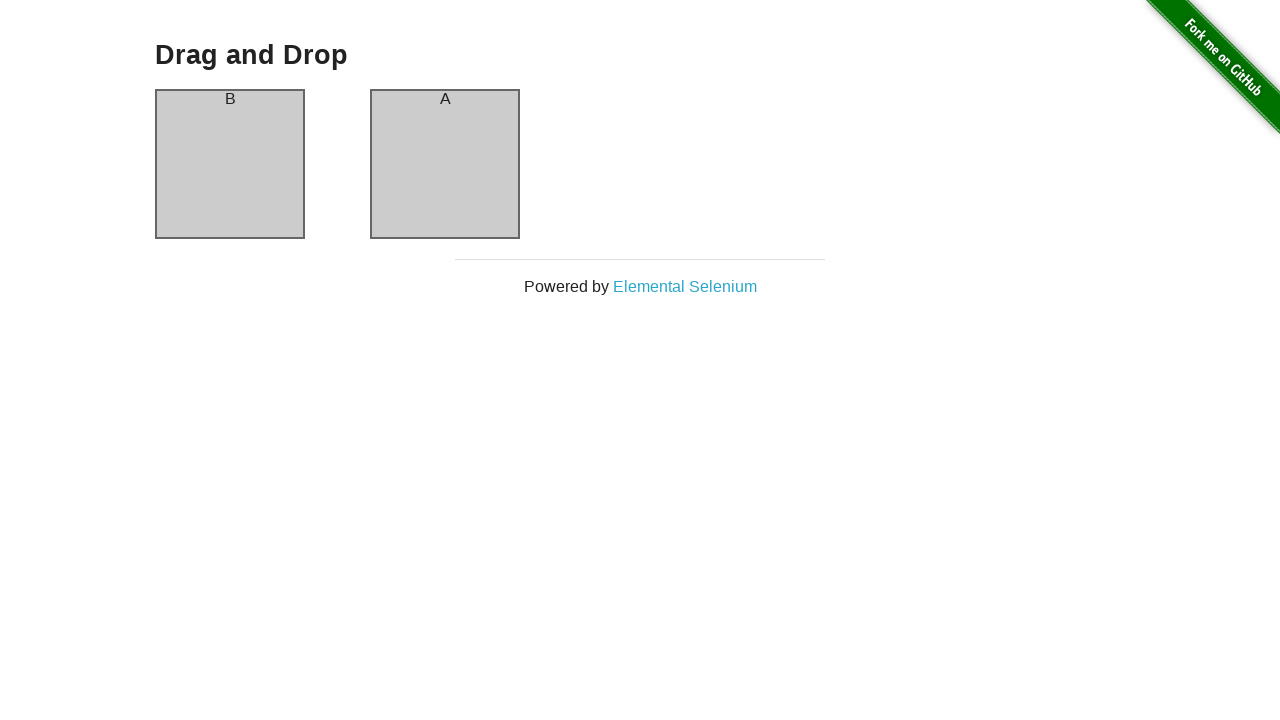

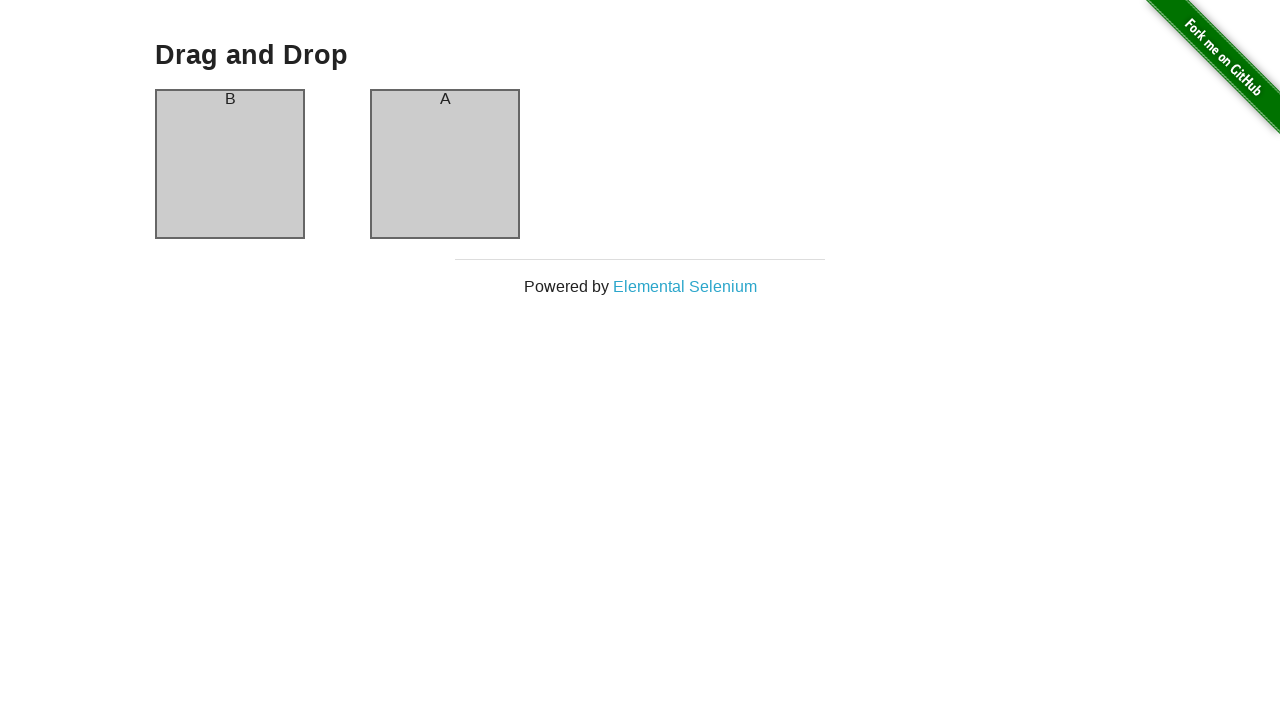